Tests scrolling functionality by scrolling down to the CYDEO link at the bottom of the page, then scrolling back up using Page Up keys

Starting URL: https://practice.cydeo.com/

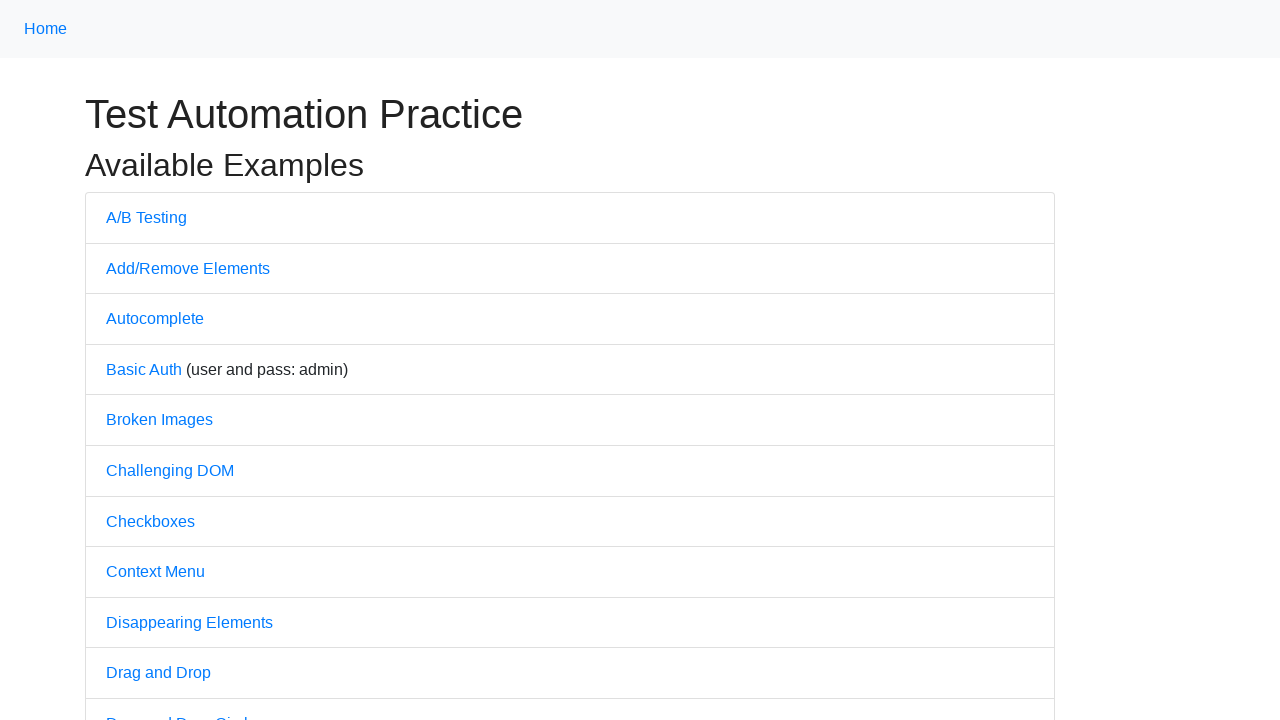

Scrolled down to CYDEO link at bottom of page
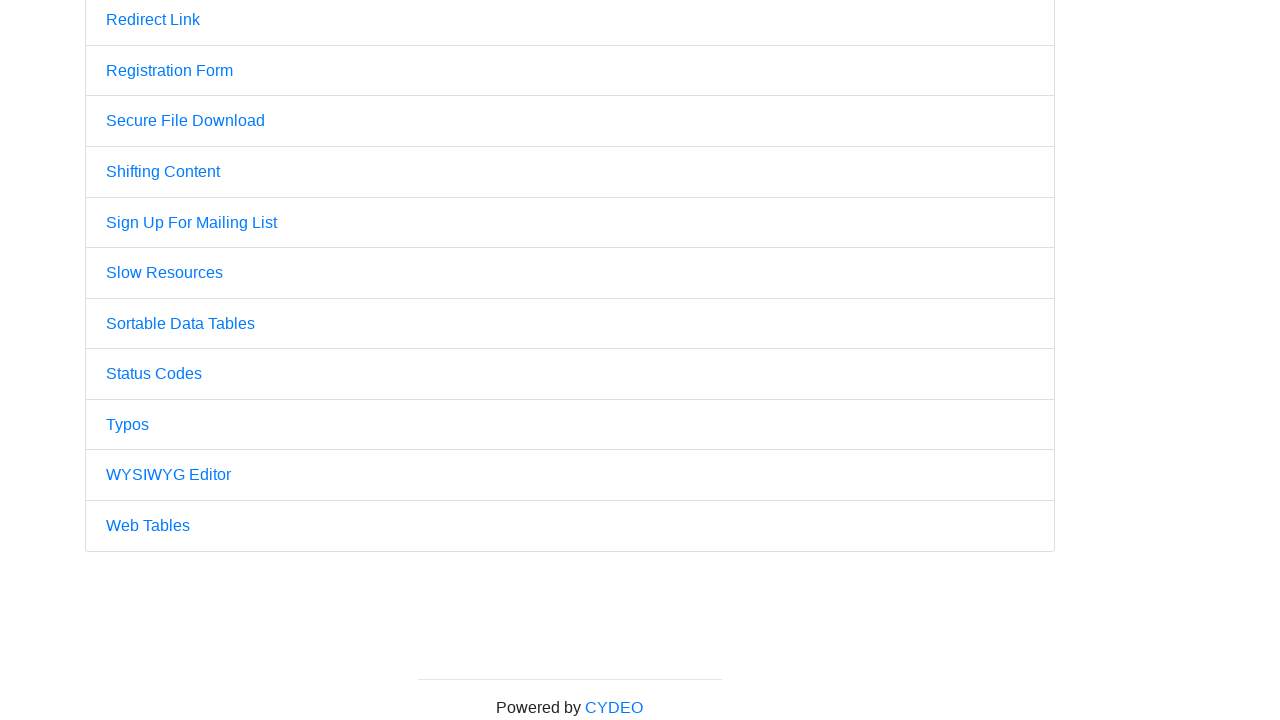

Pressed Page Up key once to scroll up
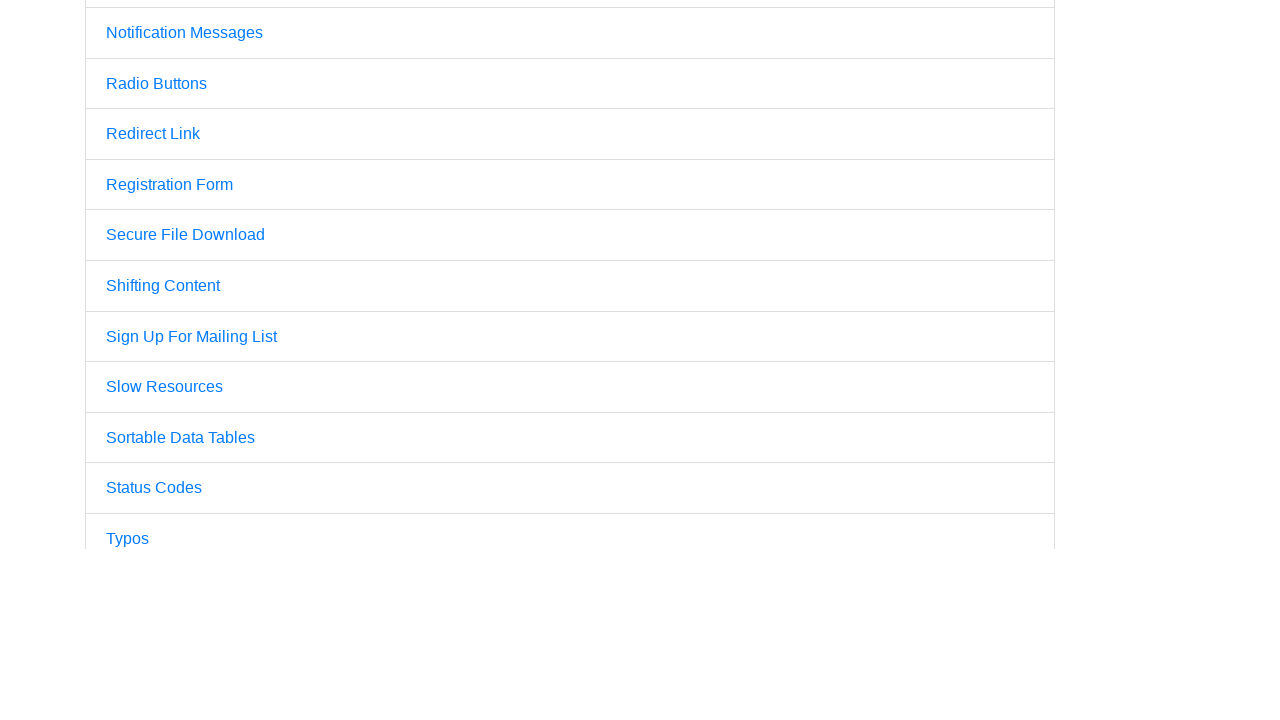

Pressed Page Up key again to continue scrolling up
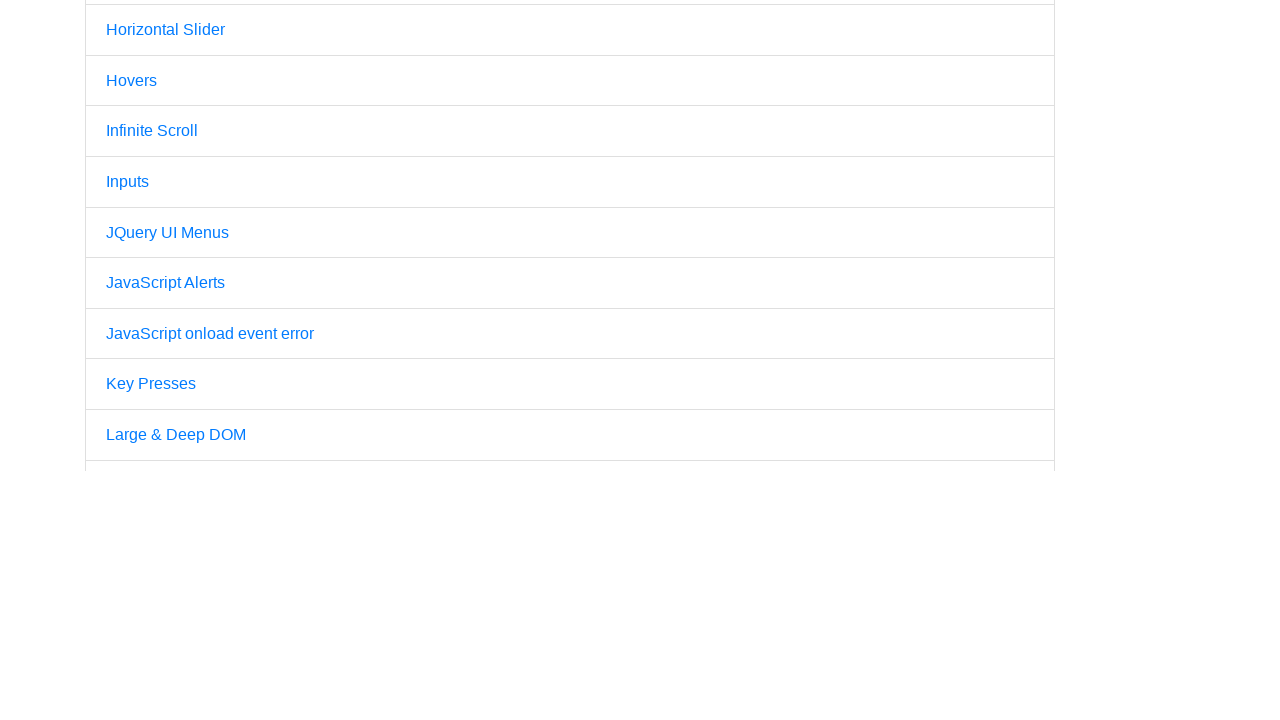

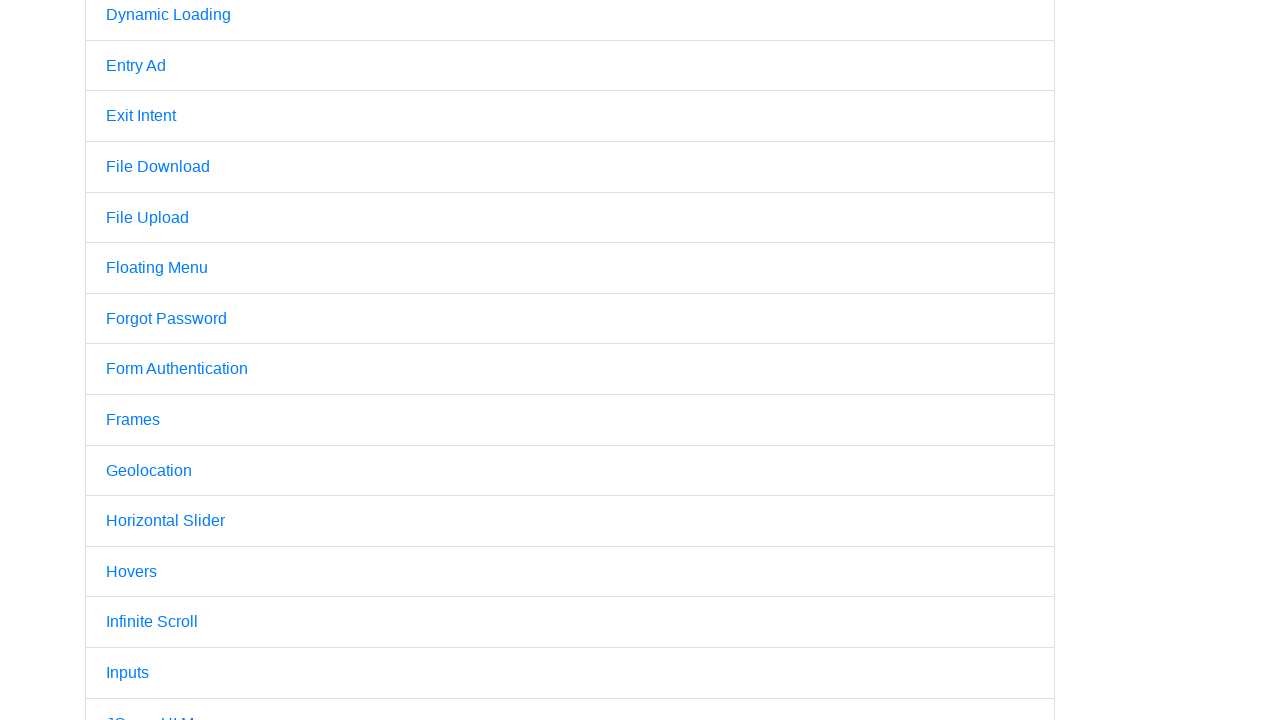